Navigates to Bilibili video platform homepage and waits for the page to load with image blocking enabled.

Starting URL: https://www.bilibili.com/

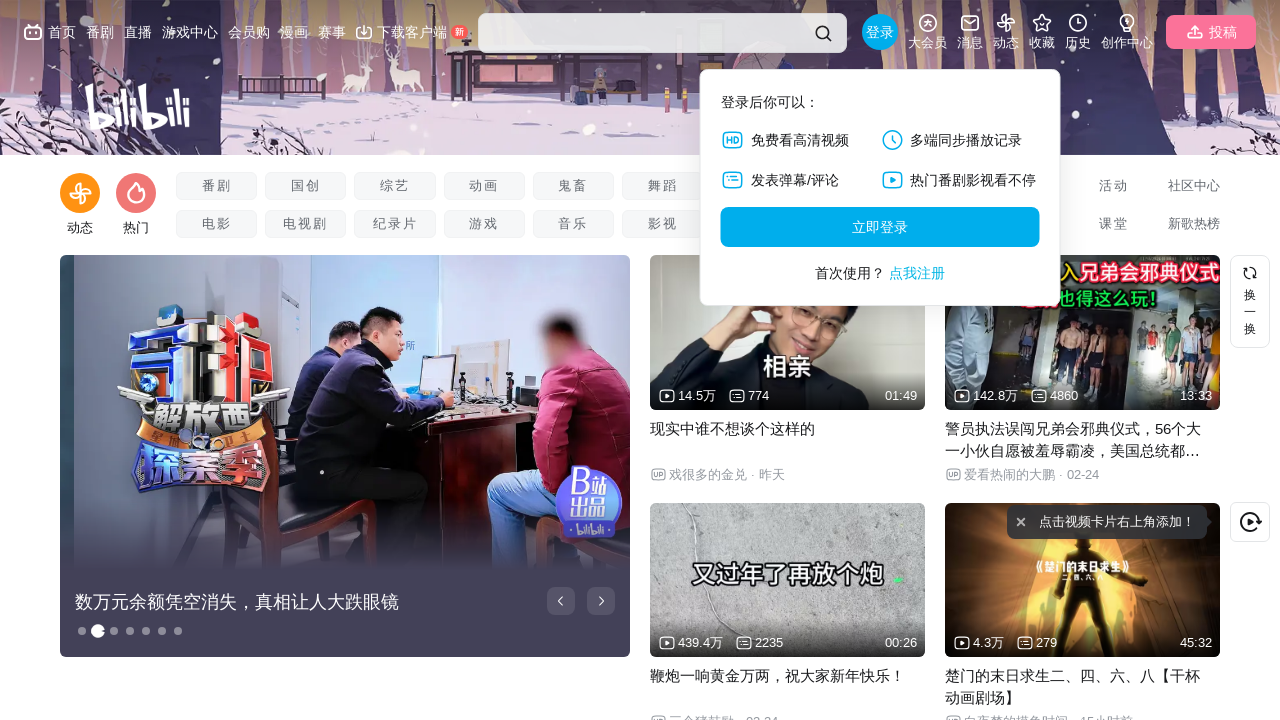

Configured image blocking for PNG, JPG, JPEG, WebP, AVIF, and SVG files
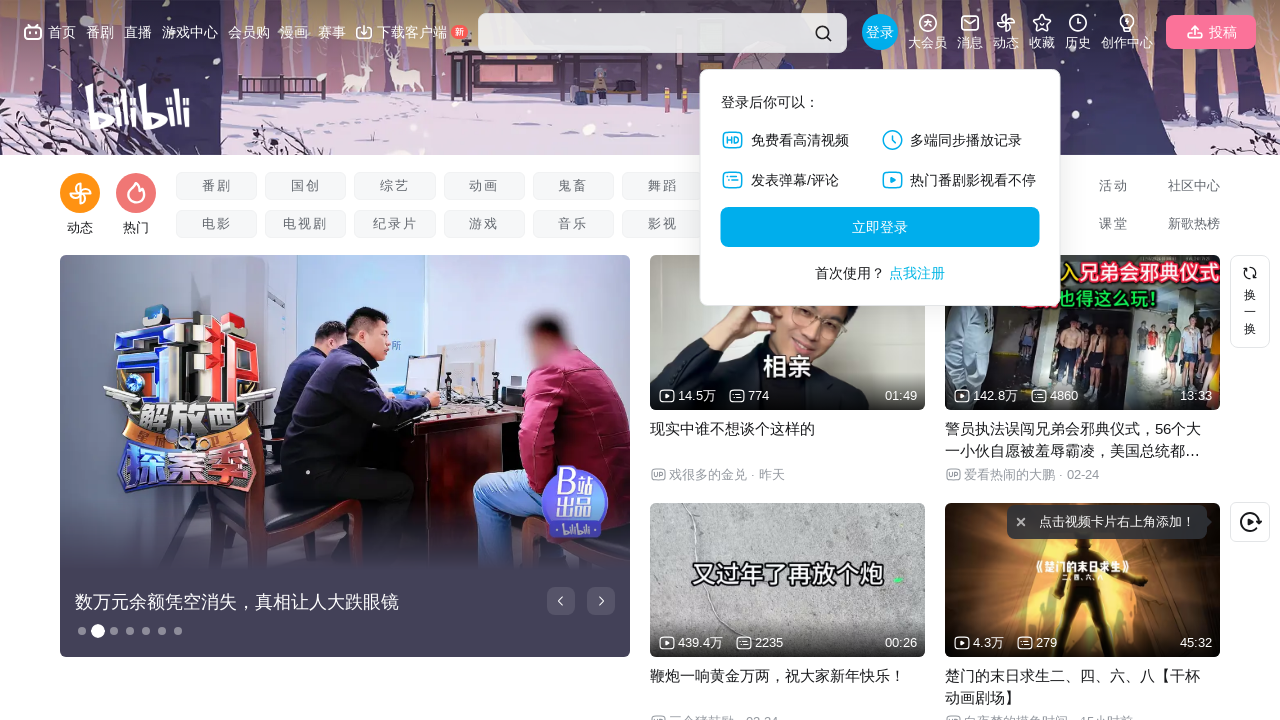

Bilibili homepage loaded with network idle state reached
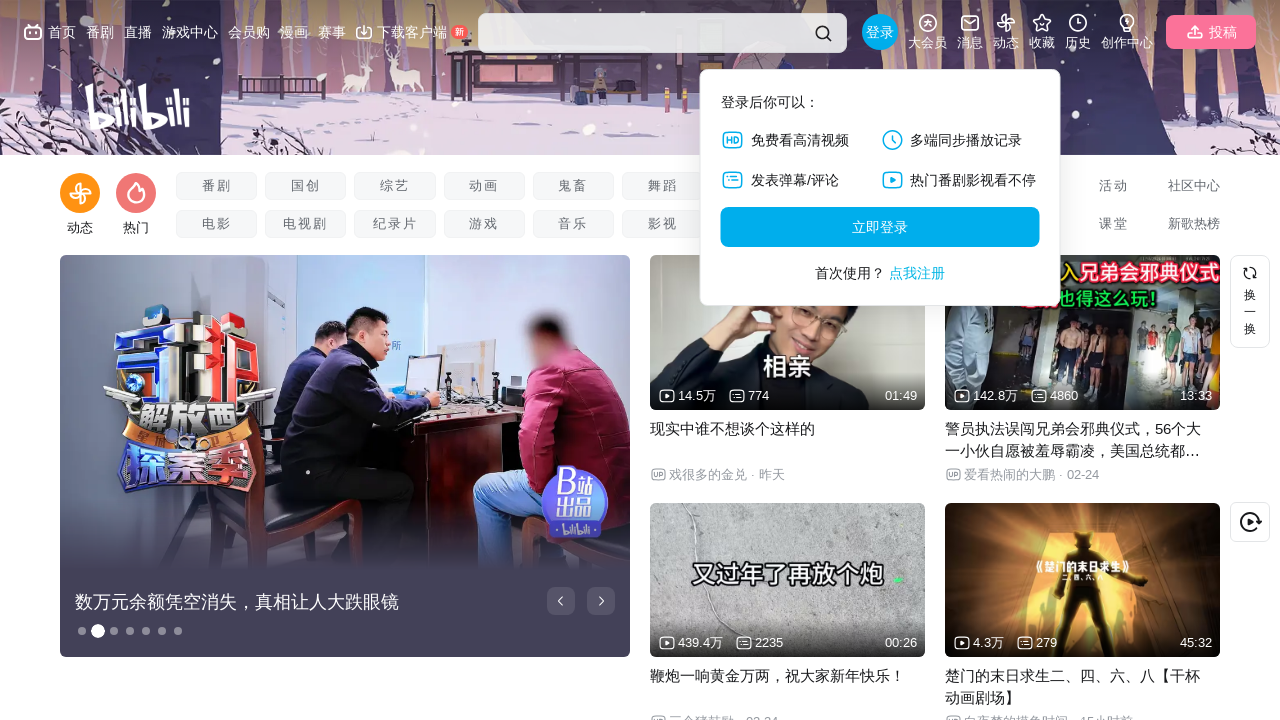

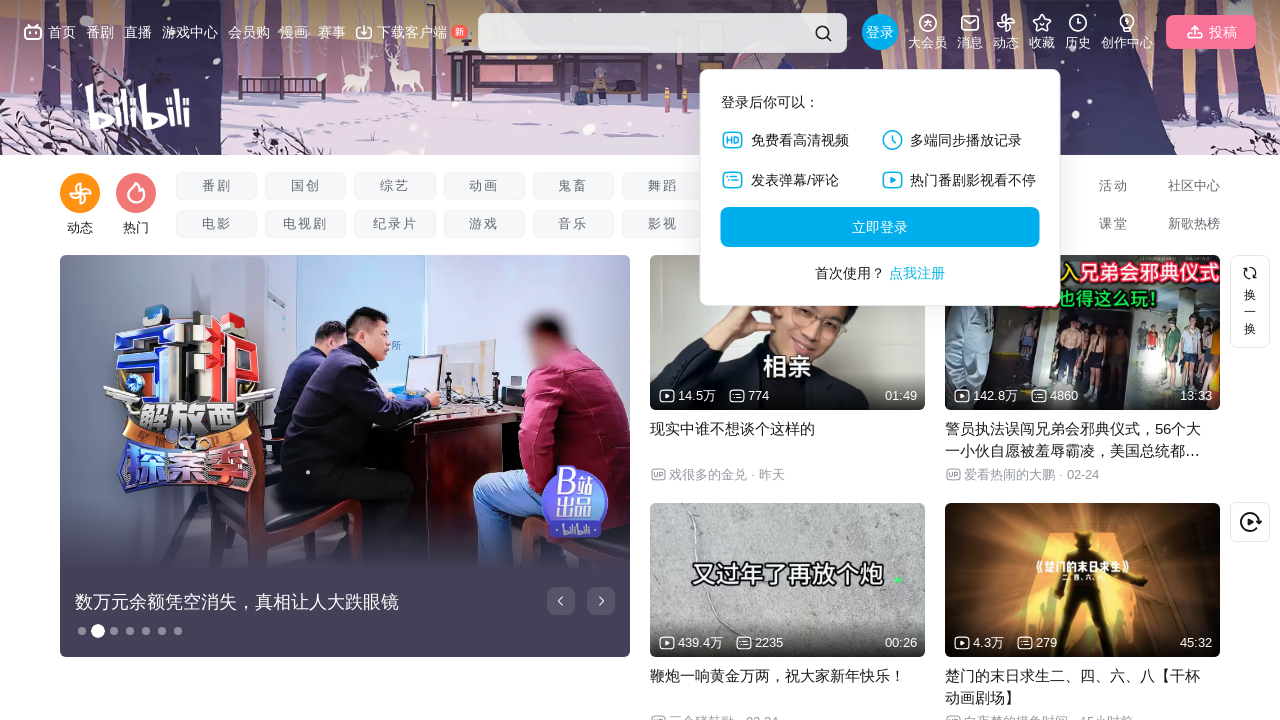